Fills out a user form with name, email, and addresses, then submits and verifies the displayed results

Starting URL: https://demoqa.com/text-box

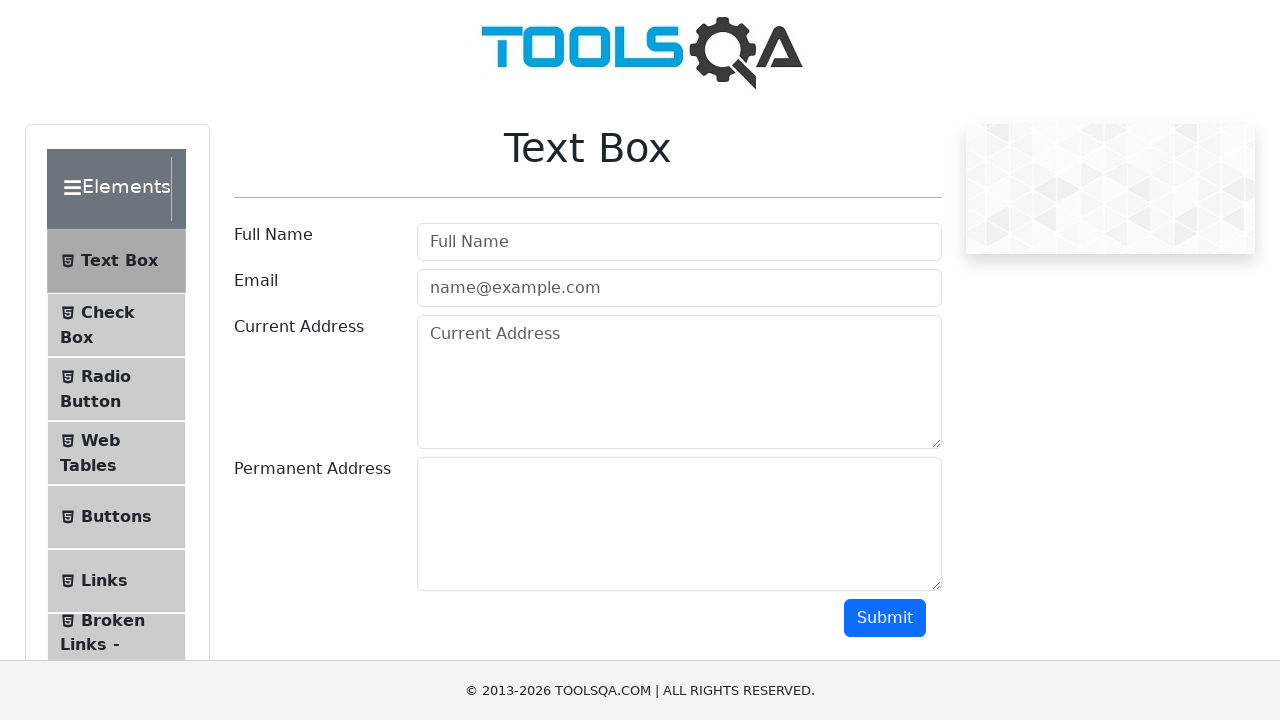

Filled name field with 'Test User' on .form-control >> nth=0
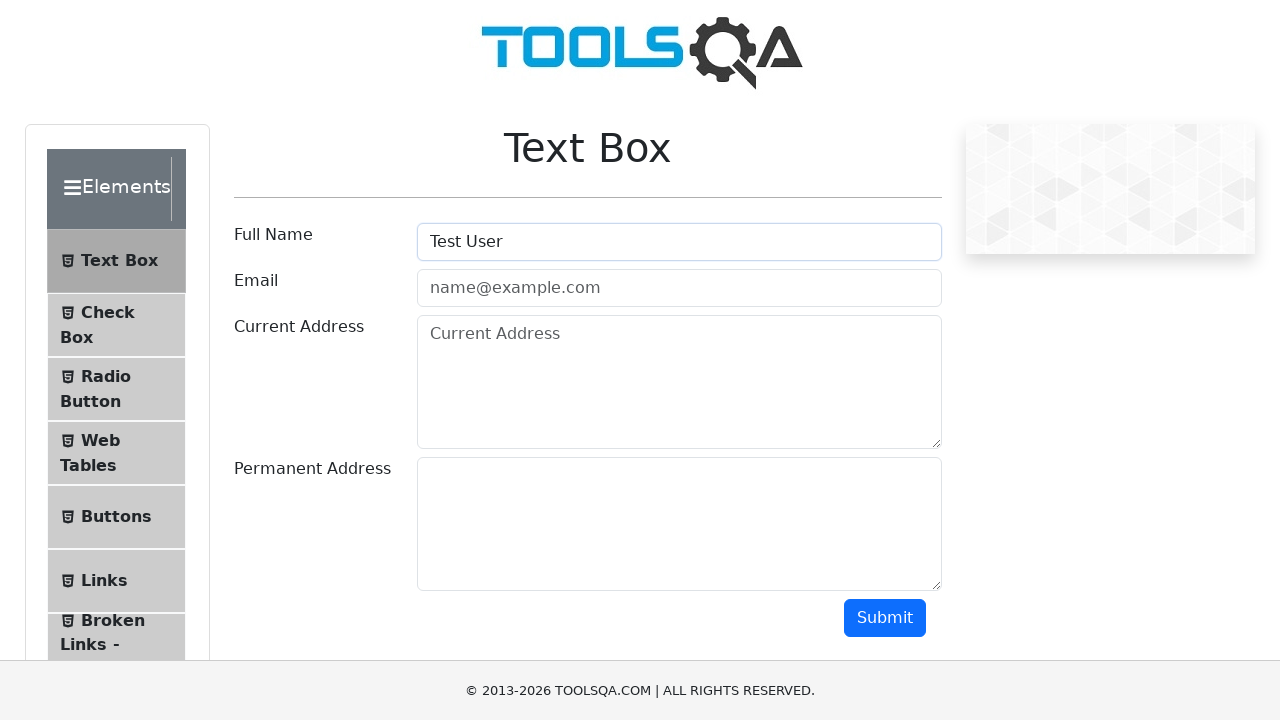

Filled email field with 'testuser@gmail.com' on .form-control >> nth=1
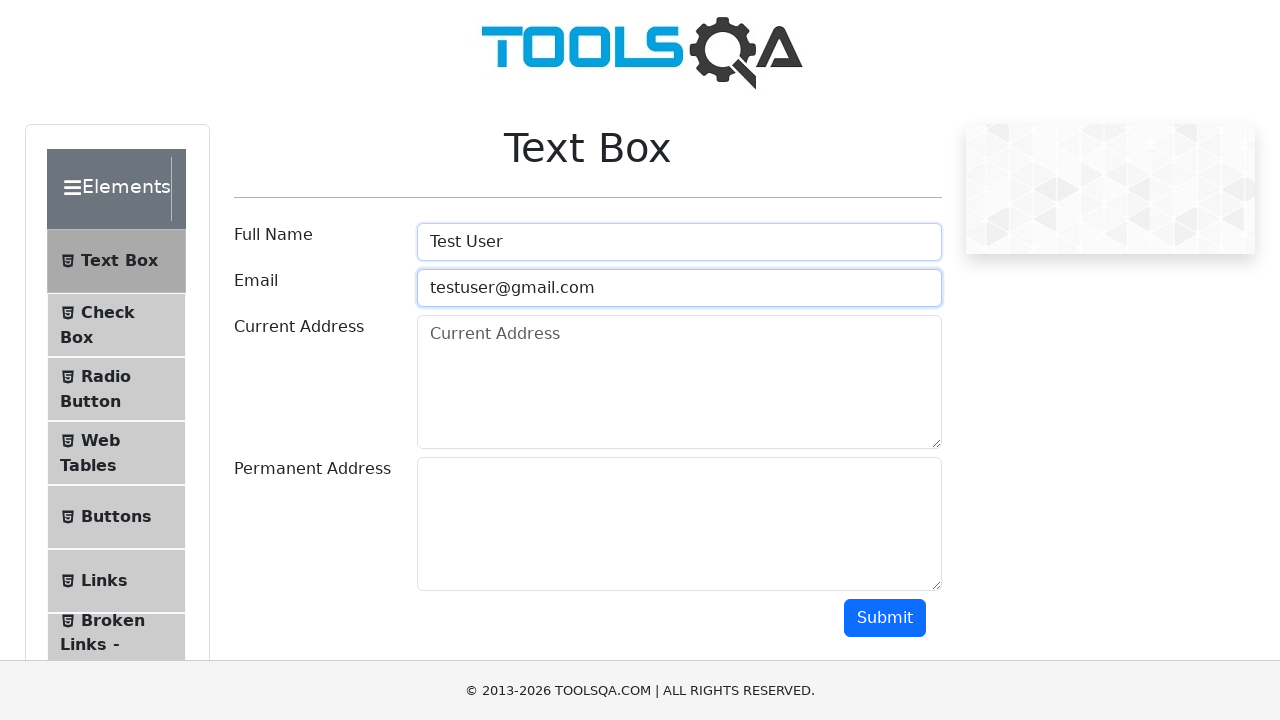

Filled current address field with 'Gulshan' on .form-control >> nth=2
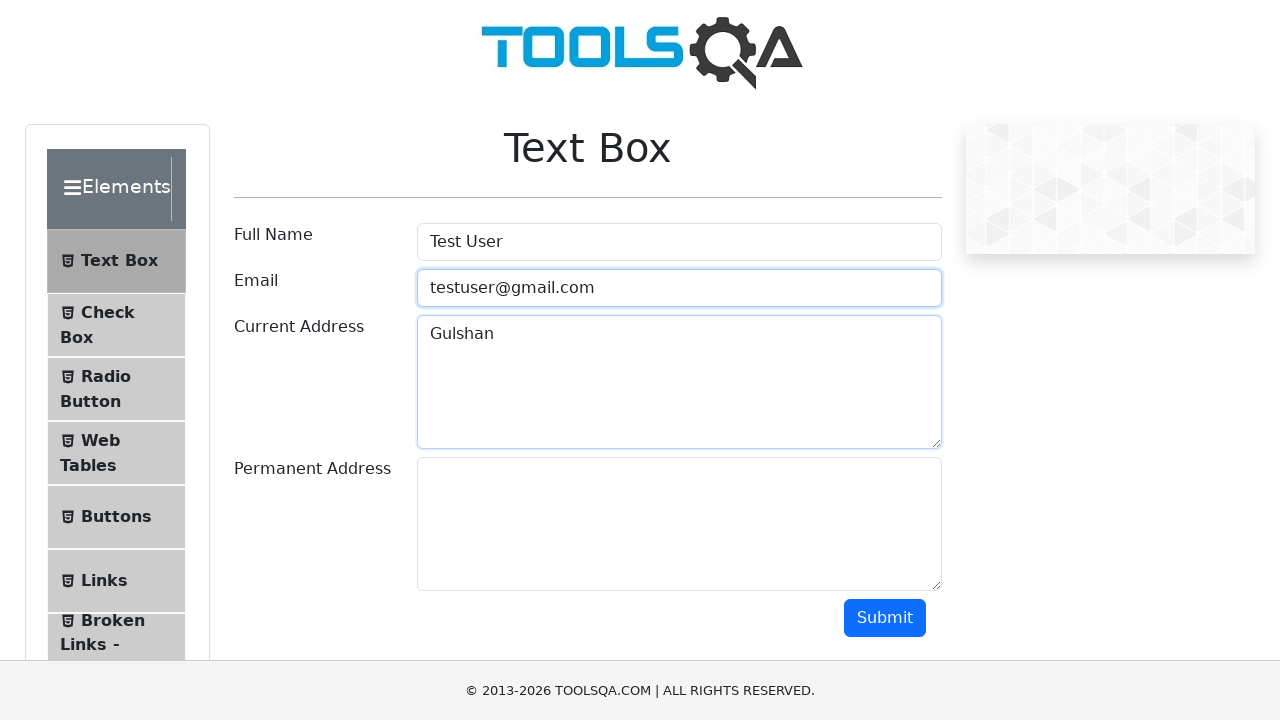

Filled permanent address field with 'Dhaka' on .form-control >> nth=3
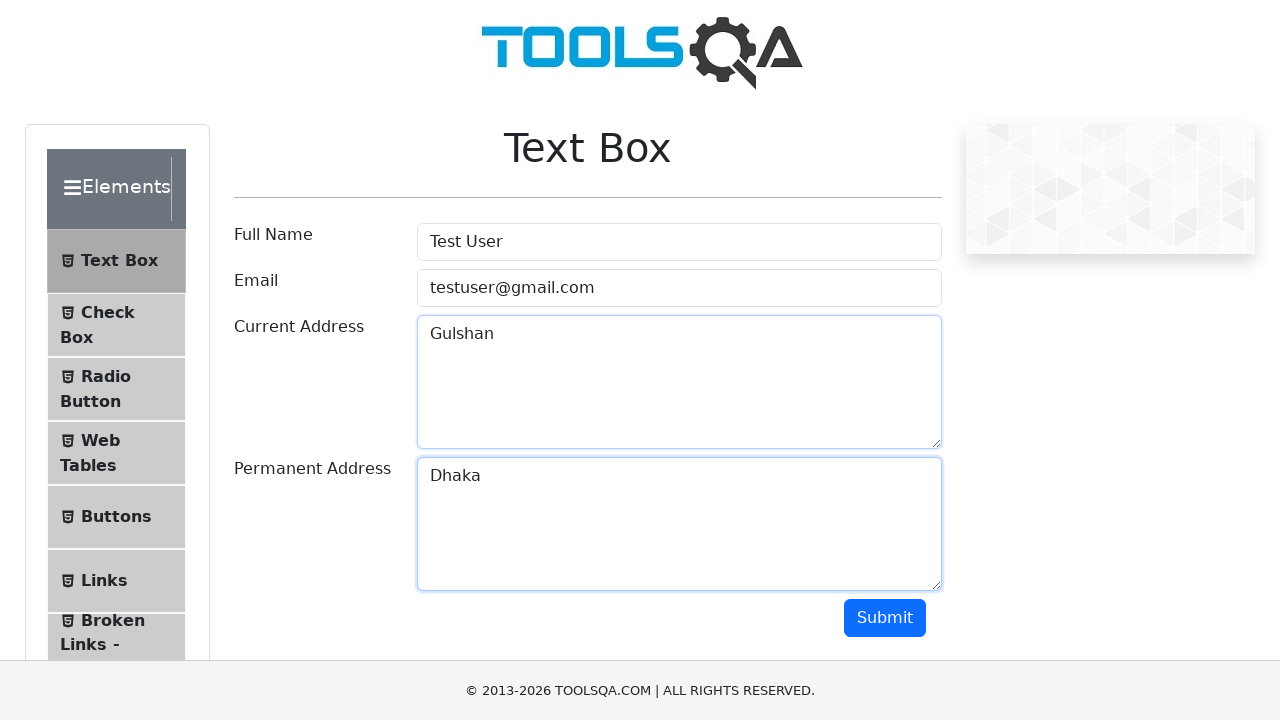

Scrolled down 500px to view submit button
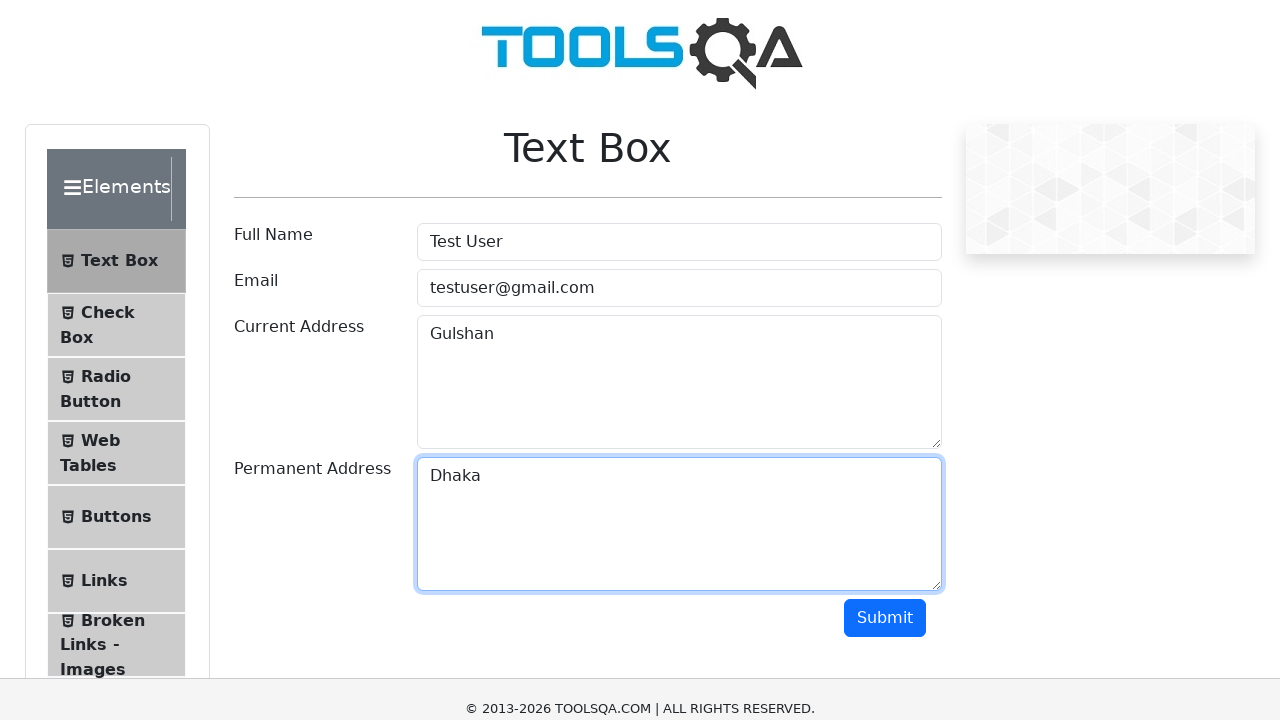

Clicked submit button to submit form at (885, 118) on button >> nth=1
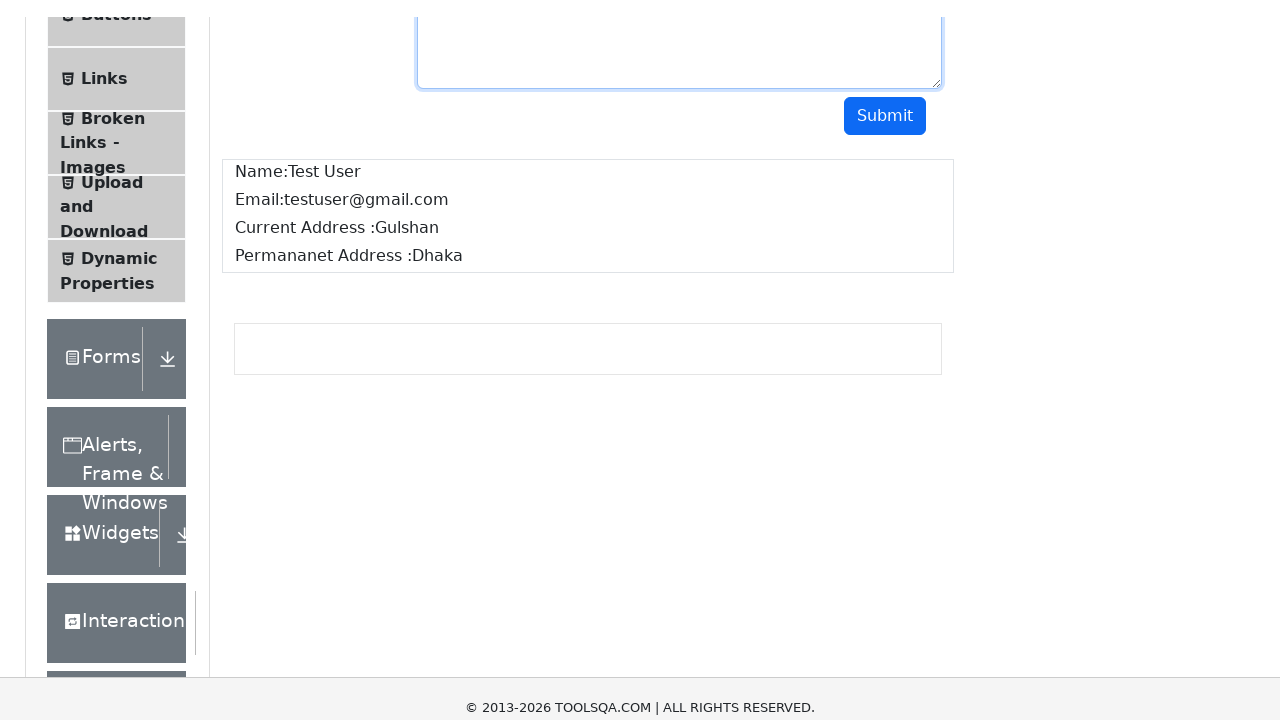

Form results output section loaded
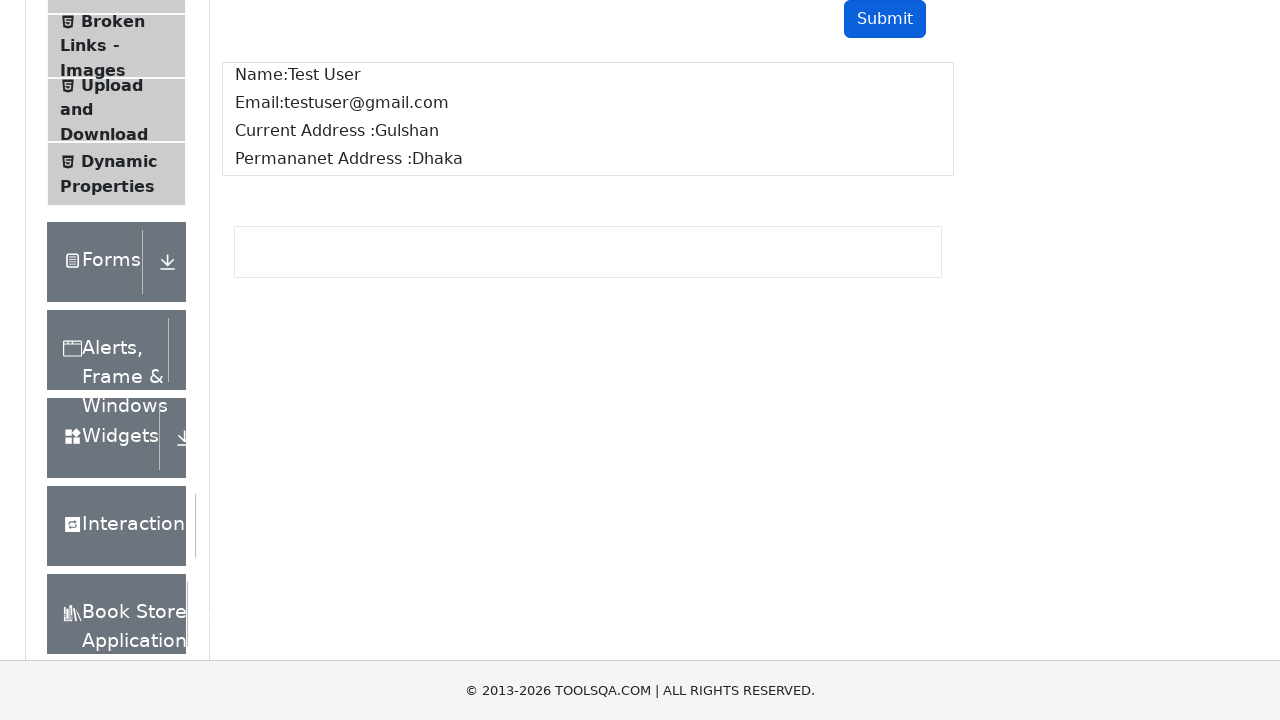

Retrieved name result from output
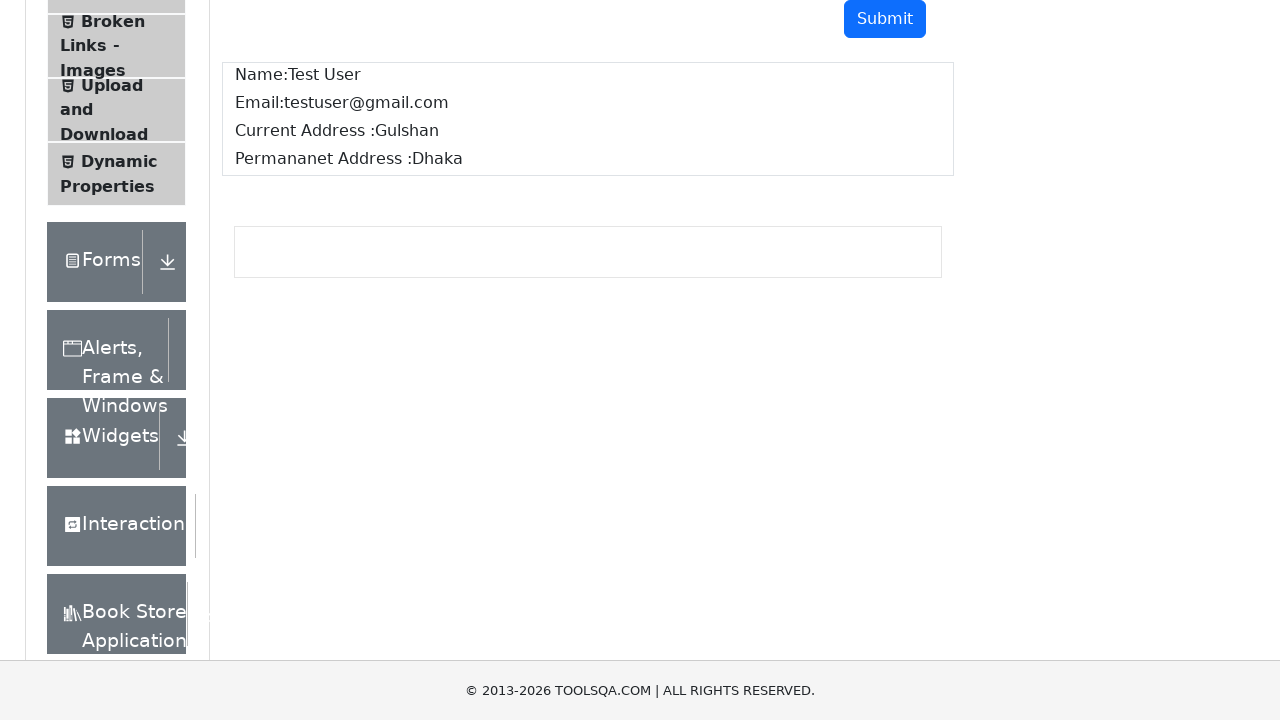

Retrieved email result from output
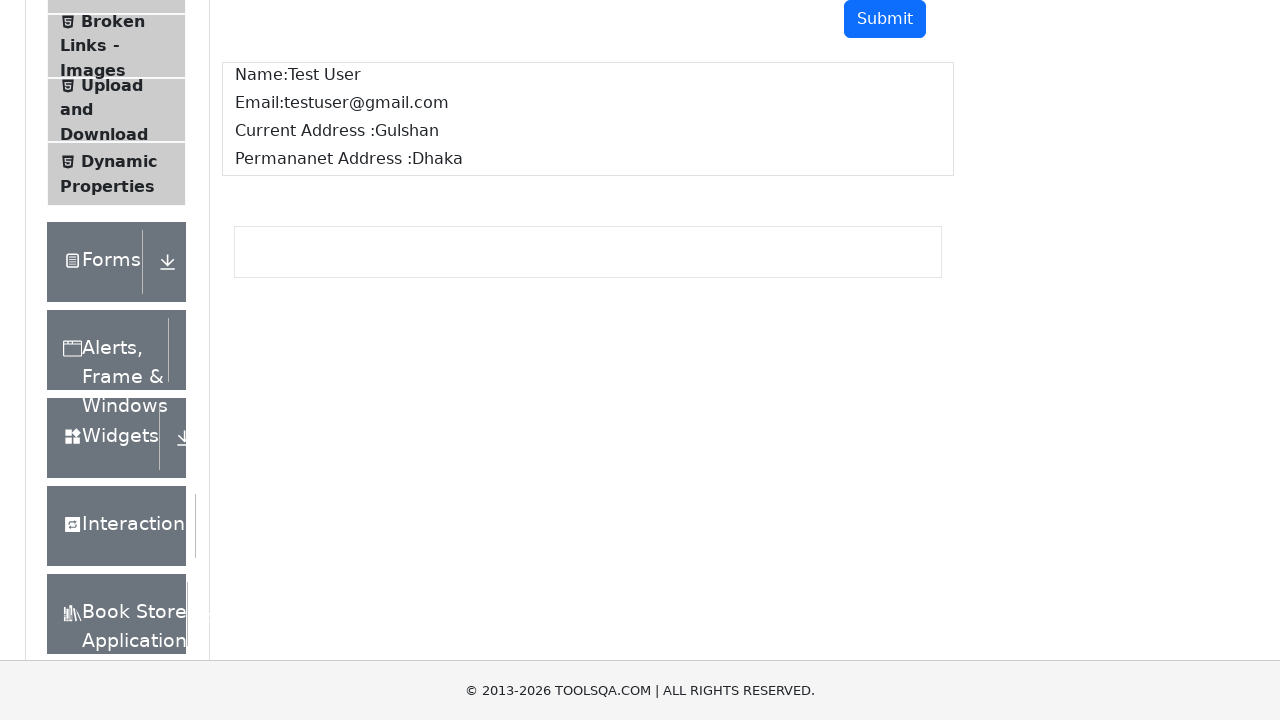

Retrieved current address result from output
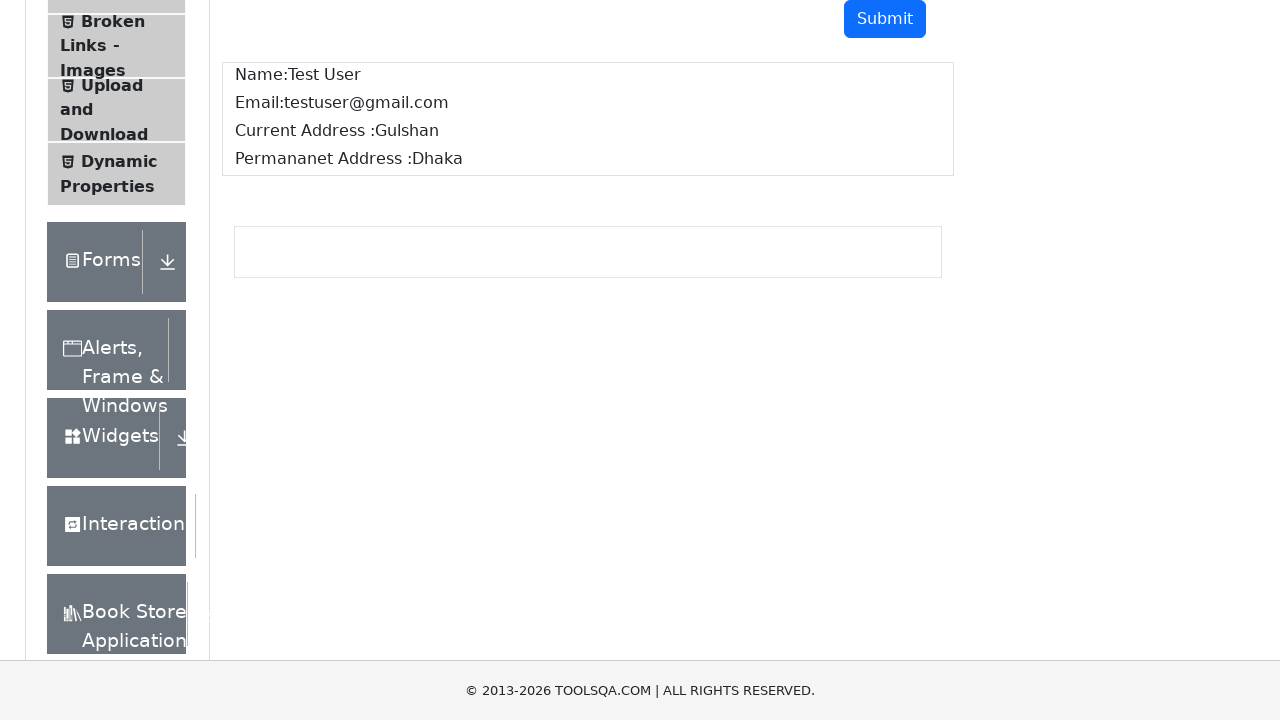

Retrieved permanent address result from output
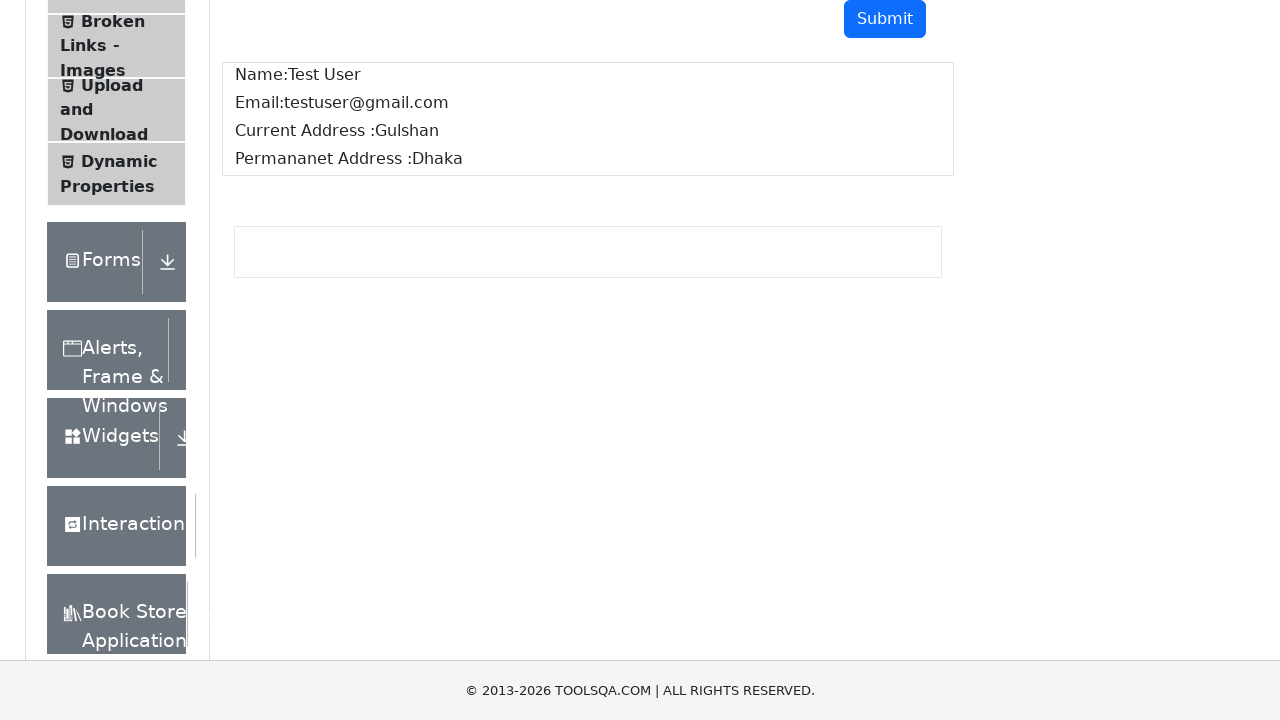

Verified name 'Test User' displayed in results
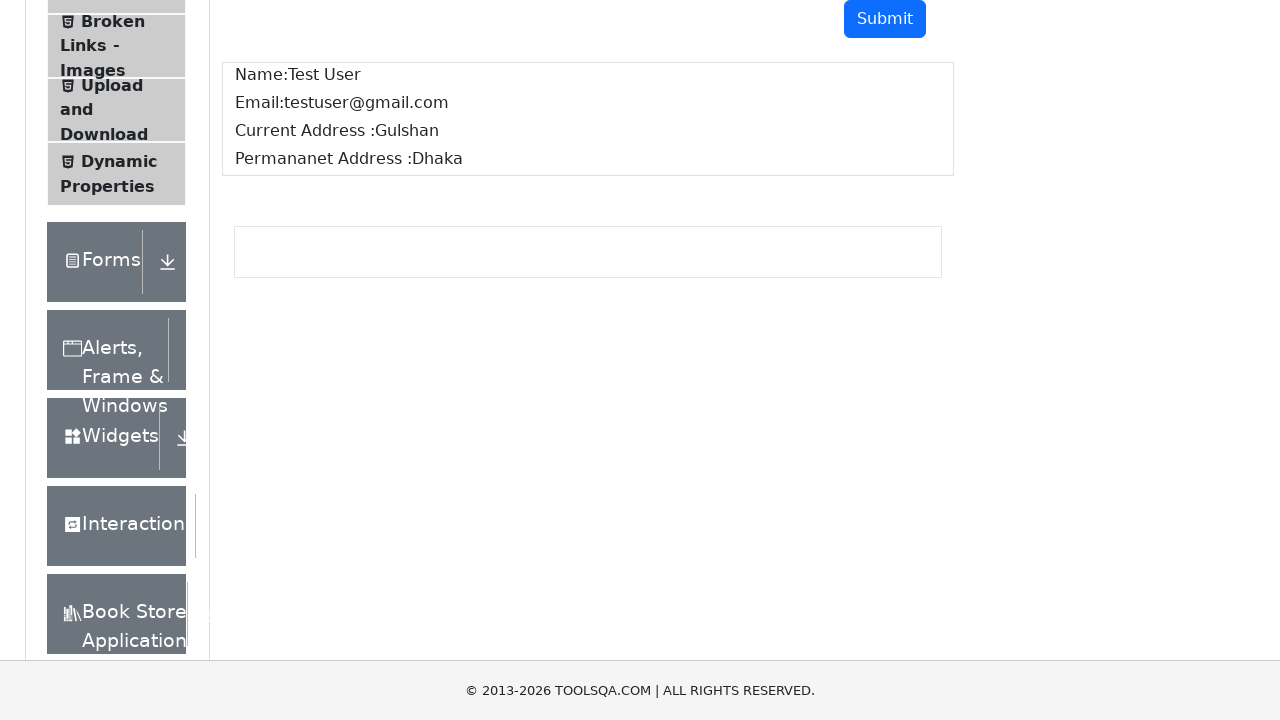

Verified email 'testuser@gmail.com' displayed in results
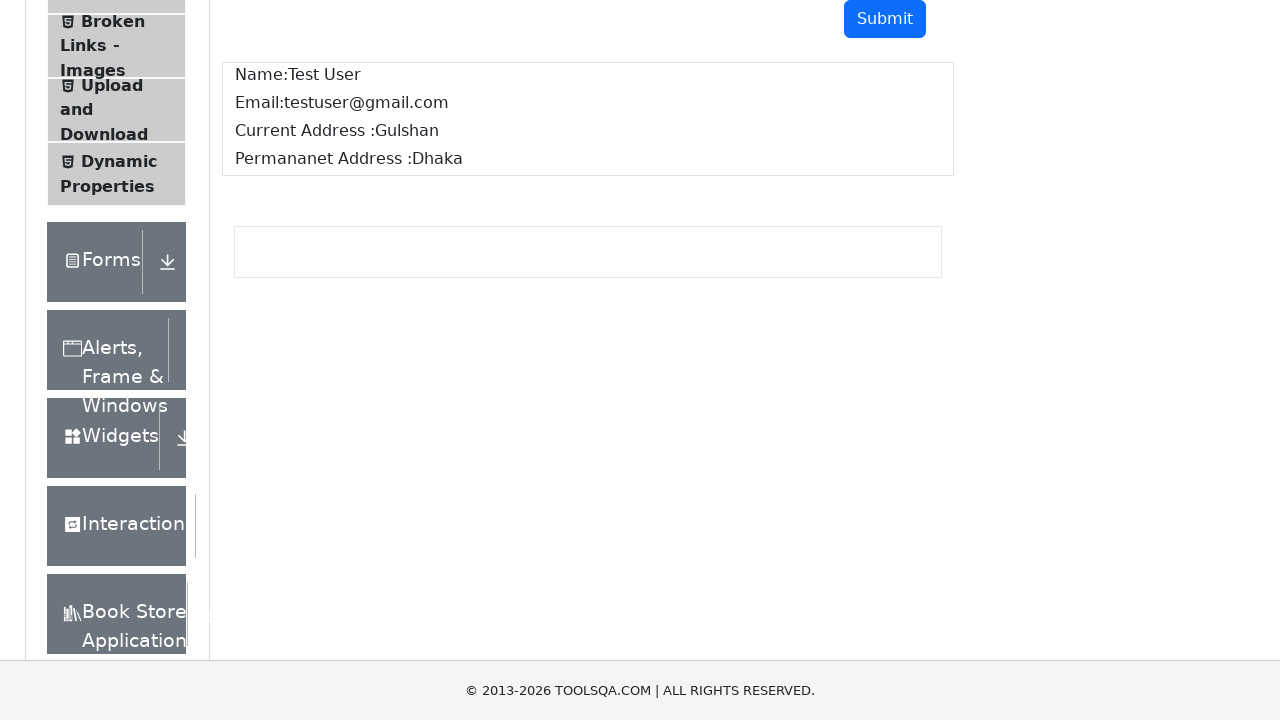

Verified current address 'Gulshan' displayed in results
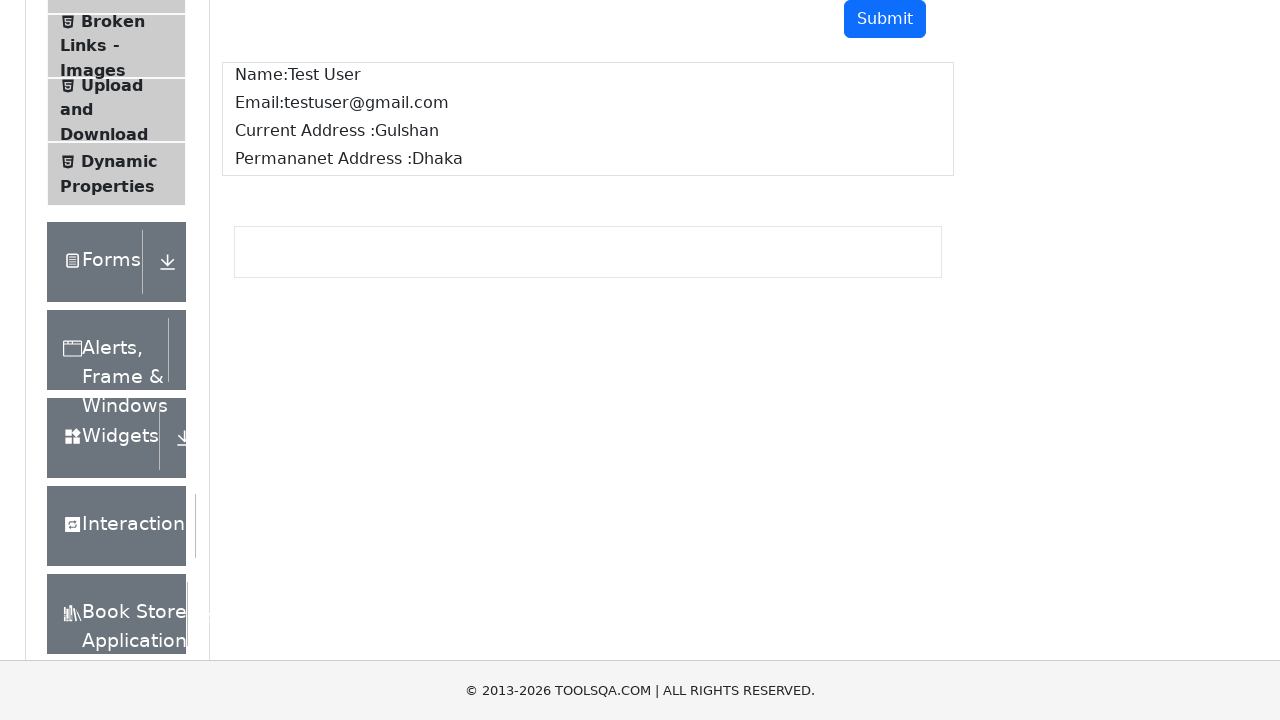

Verified permanent address 'Dhaka' displayed in results
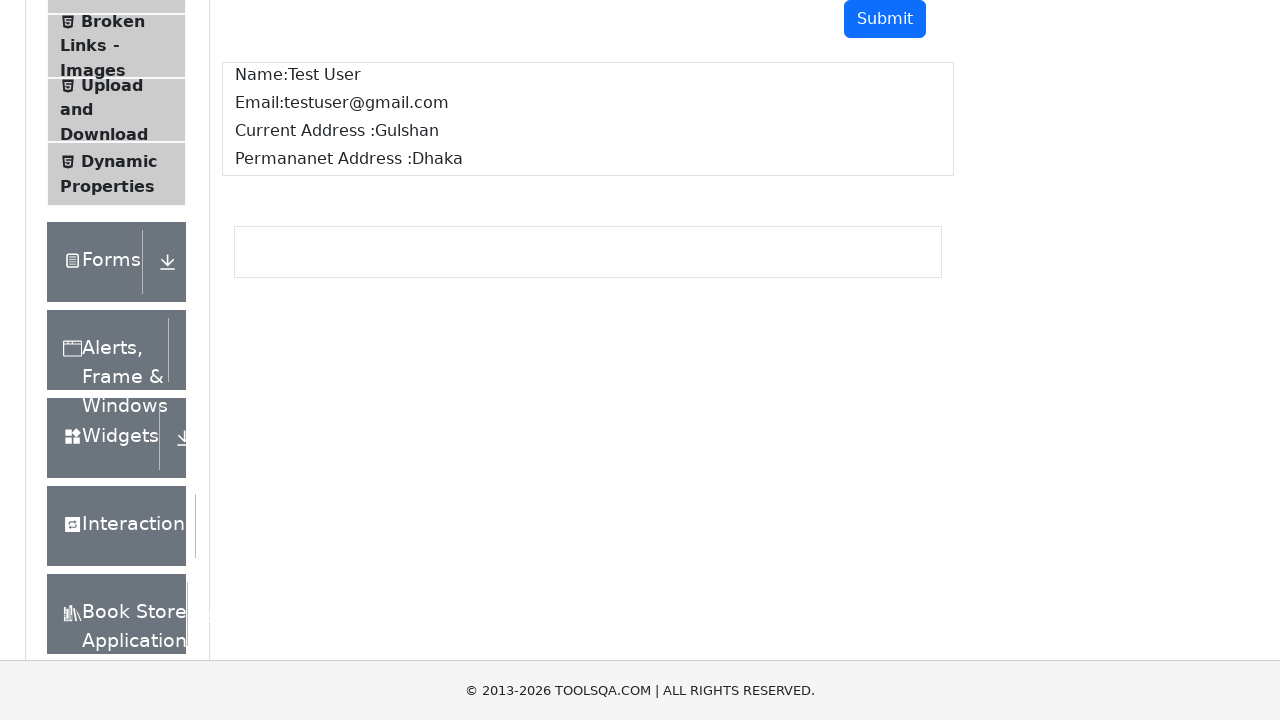

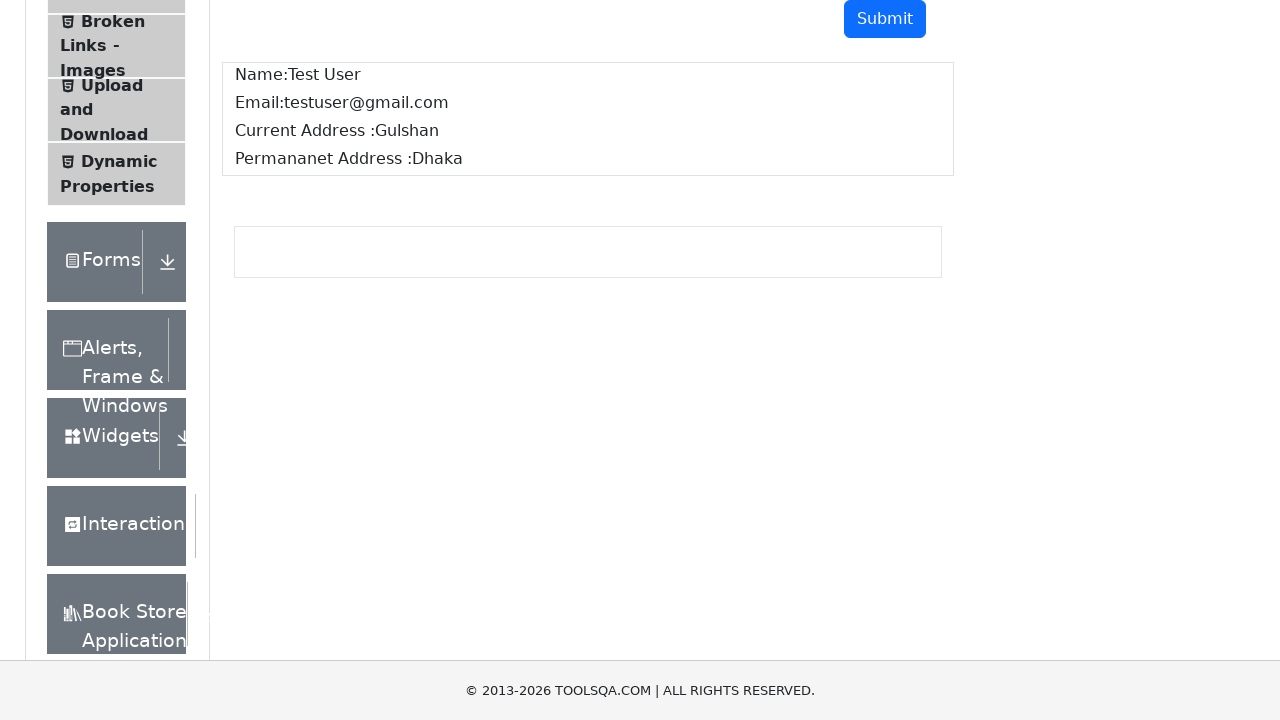